Tests checkbox functionality by clicking individual checkboxes, verifying their selection state, and then selecting all checkboxes on the page

Starting URL: https://rahulshettyacademy.com/AutomationPractice/

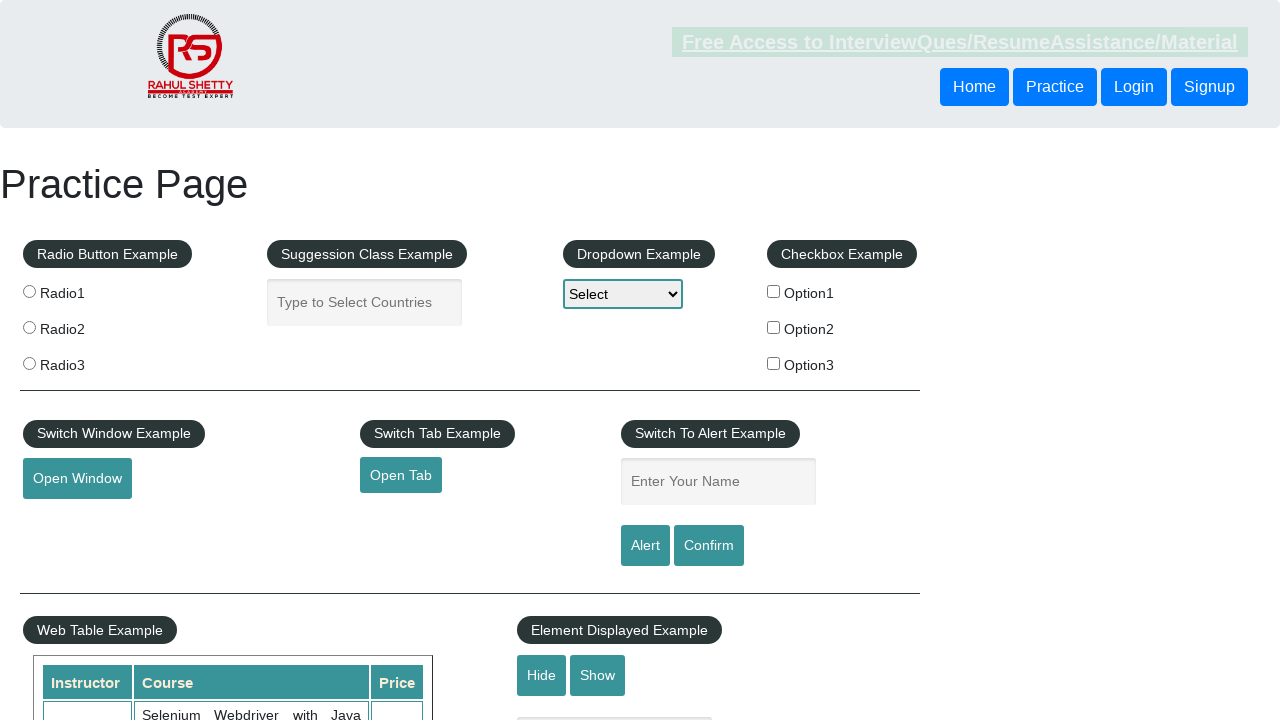

Clicked checkbox1 (#checkBoxOption1) at (774, 291) on #checkBoxOption1
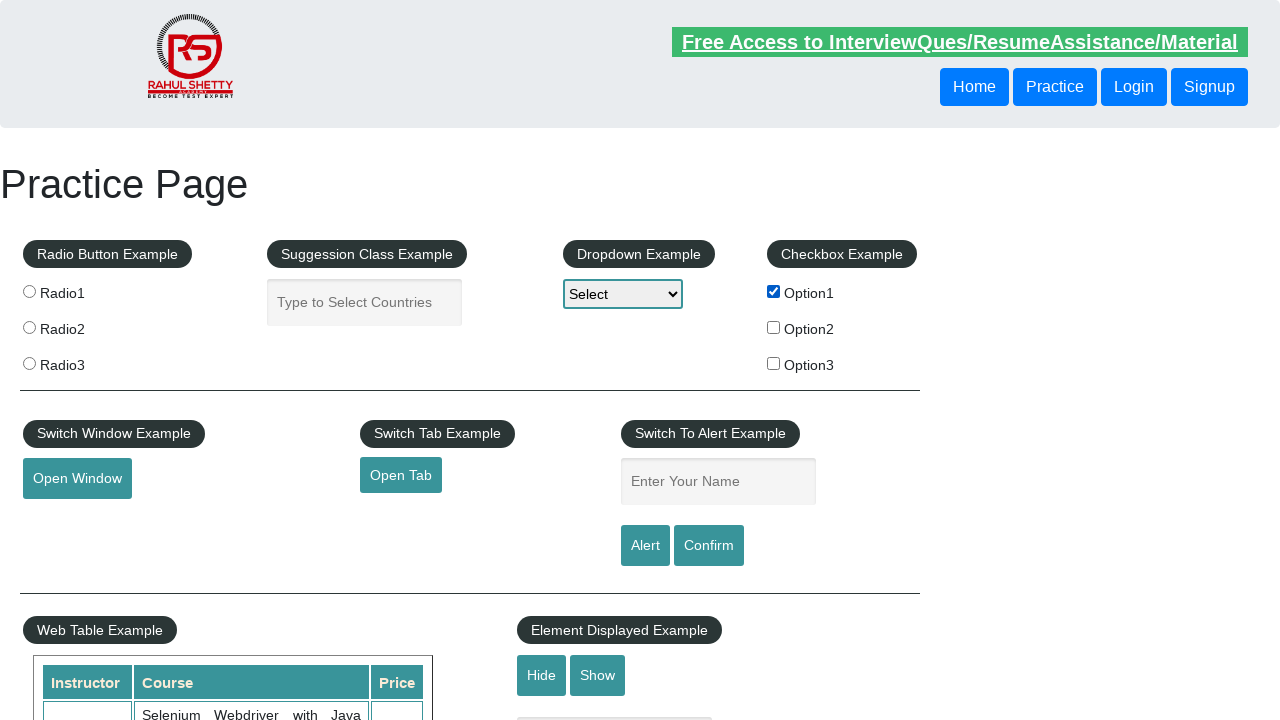

Waited for checkbox2 (#checkBoxOption2) to be visible
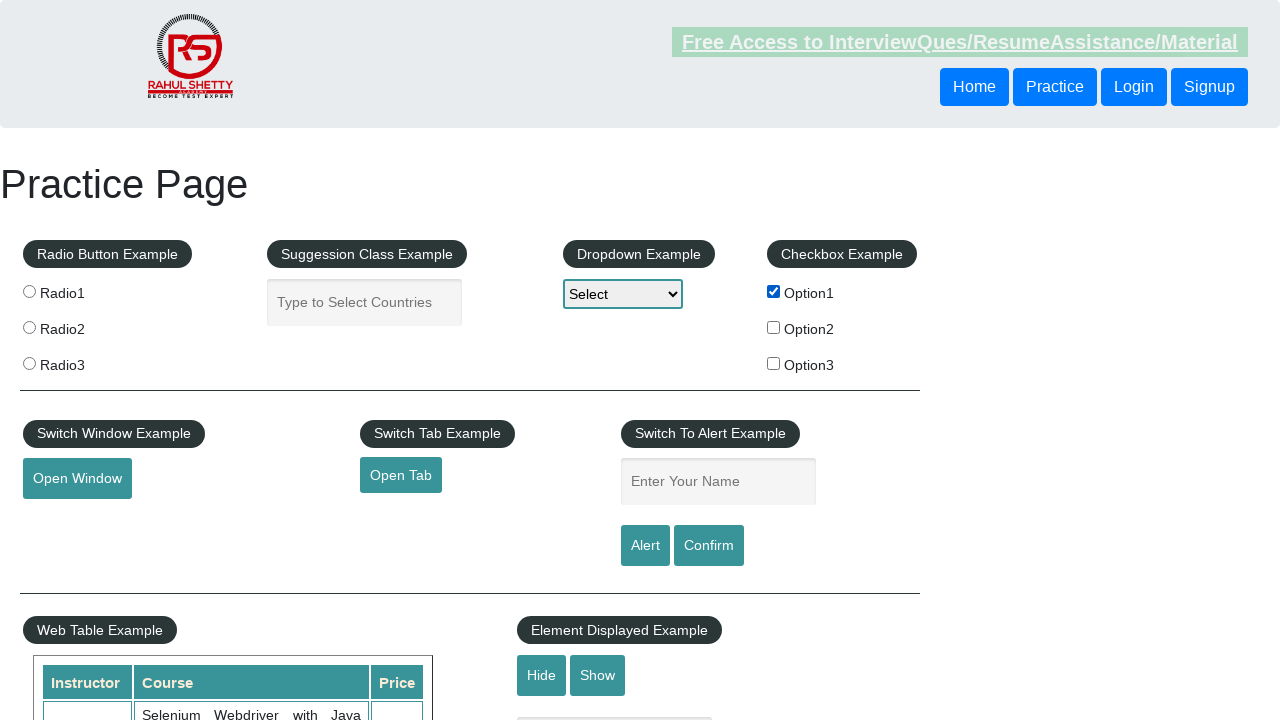

Clicked checkbox2 (#checkBoxOption2) at (774, 327) on #checkBoxOption2
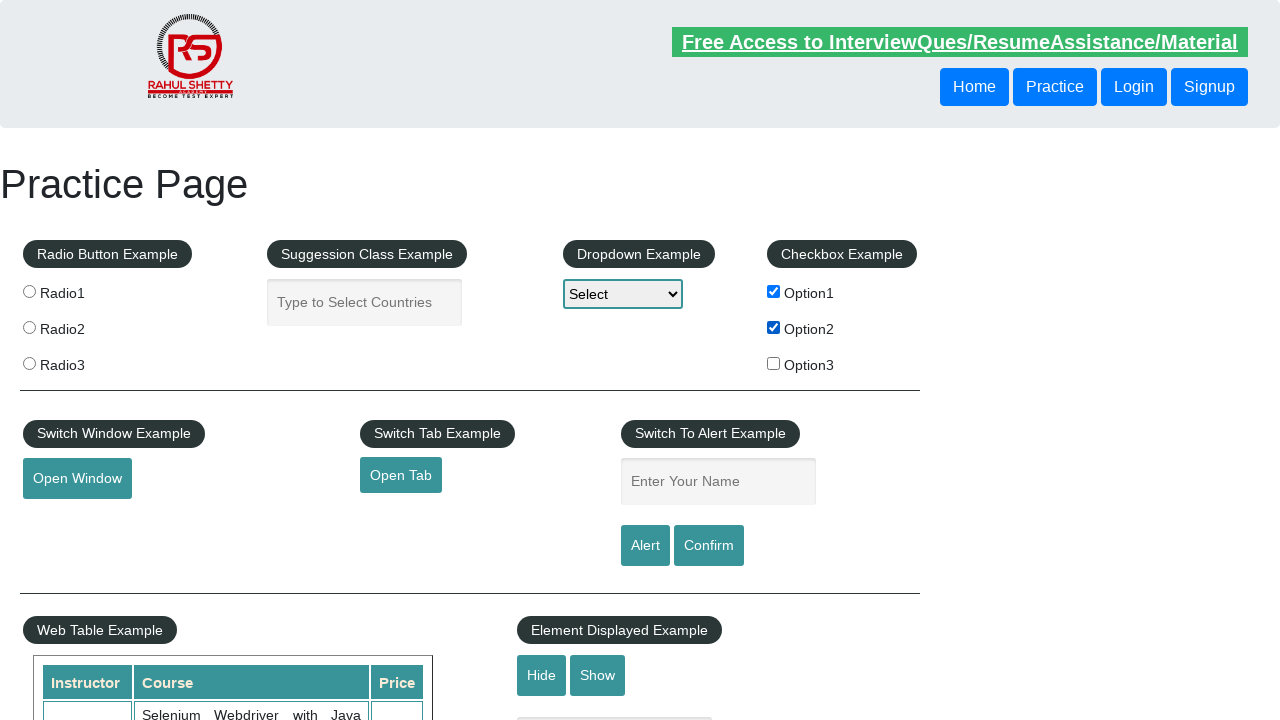

Retrieved all checkboxes on the page
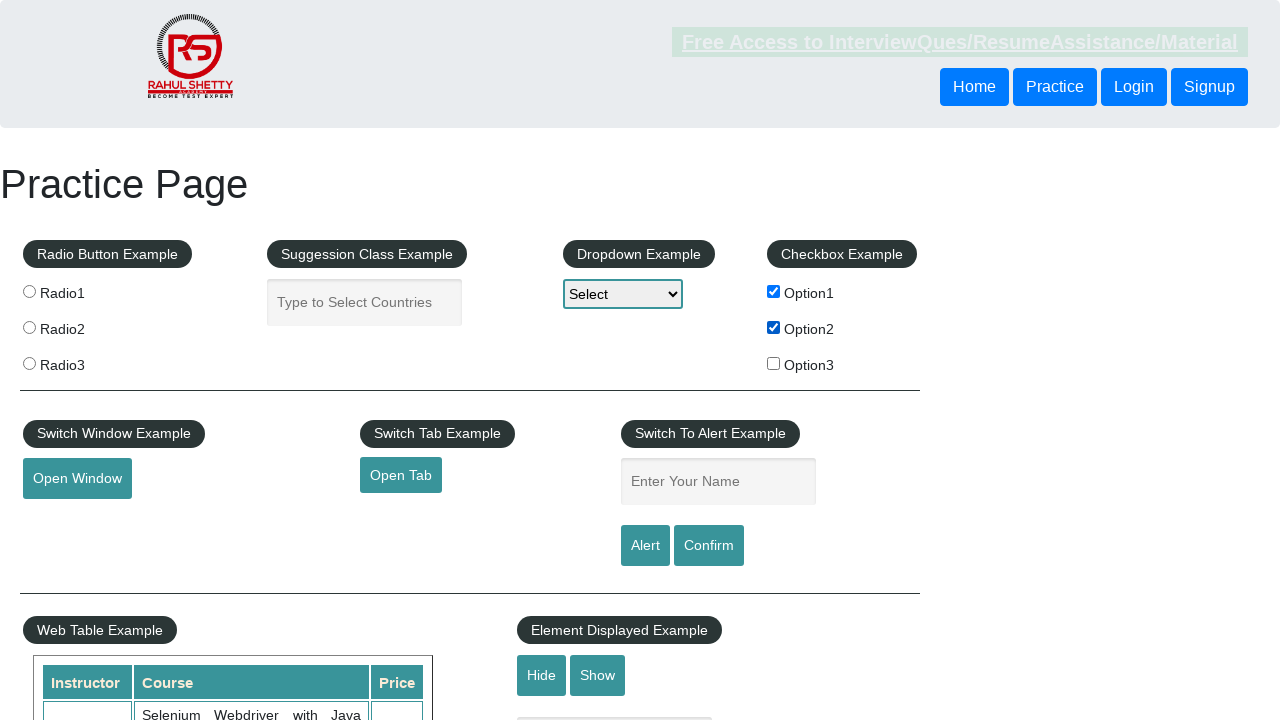

Clicked a checkbox to toggle its state at (774, 291) on input[type='checkbox'] >> nth=0
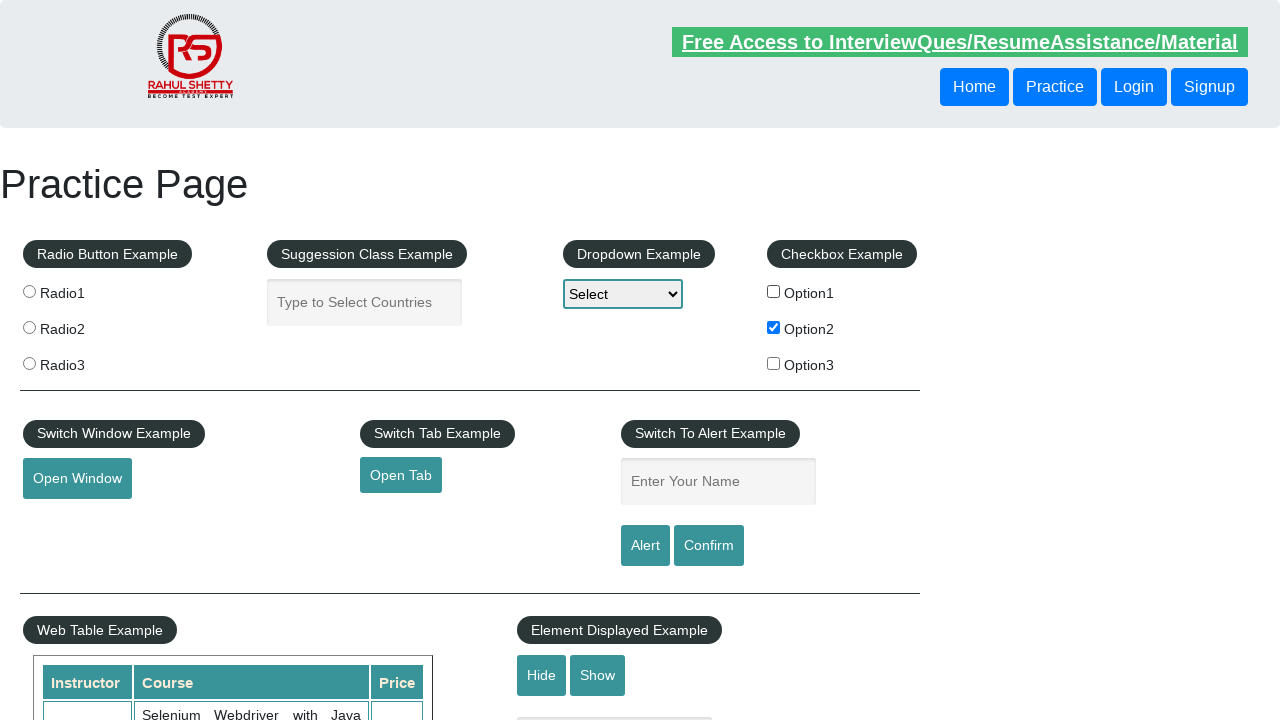

Clicked a checkbox to toggle its state at (774, 327) on input[type='checkbox'] >> nth=1
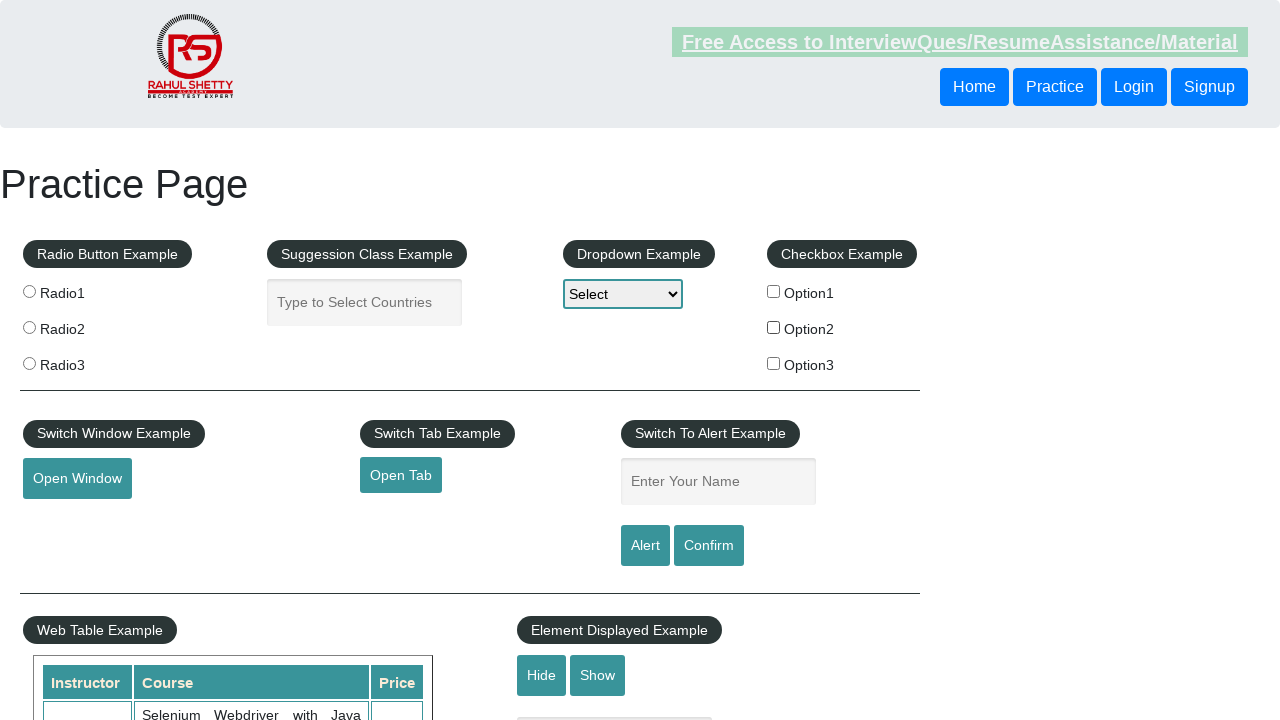

Clicked a checkbox to toggle its state at (774, 363) on input[type='checkbox'] >> nth=2
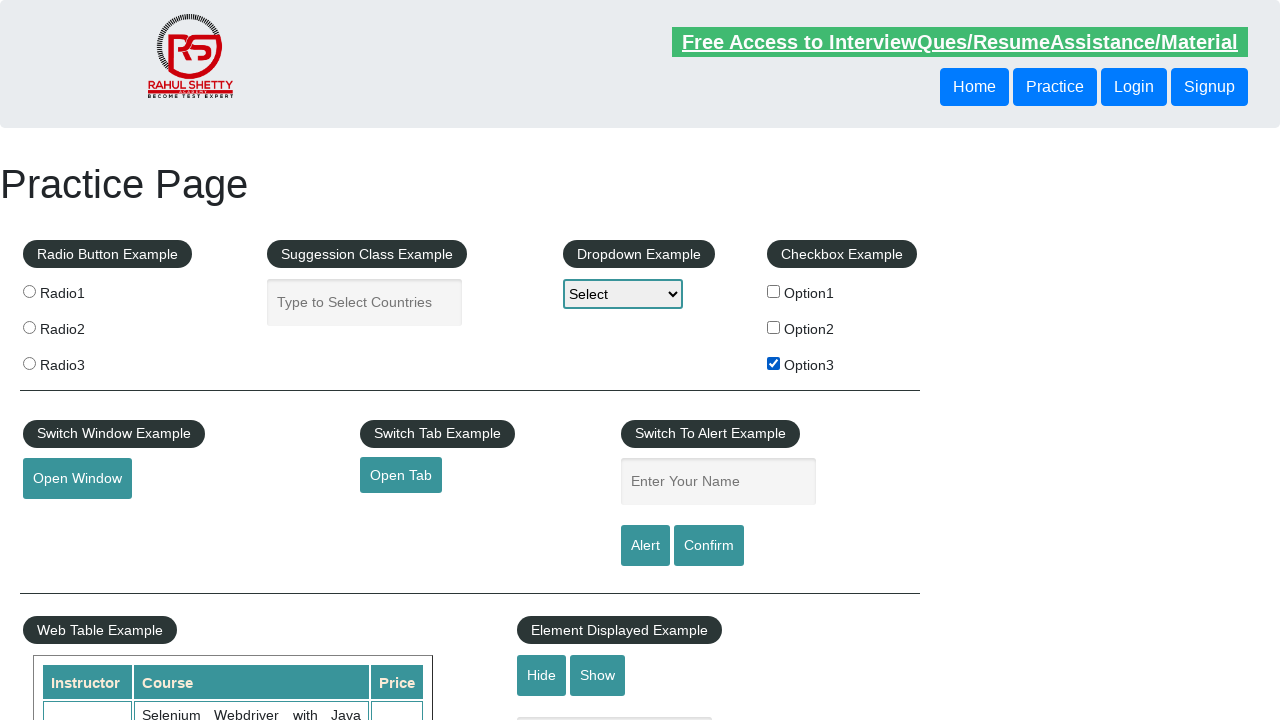

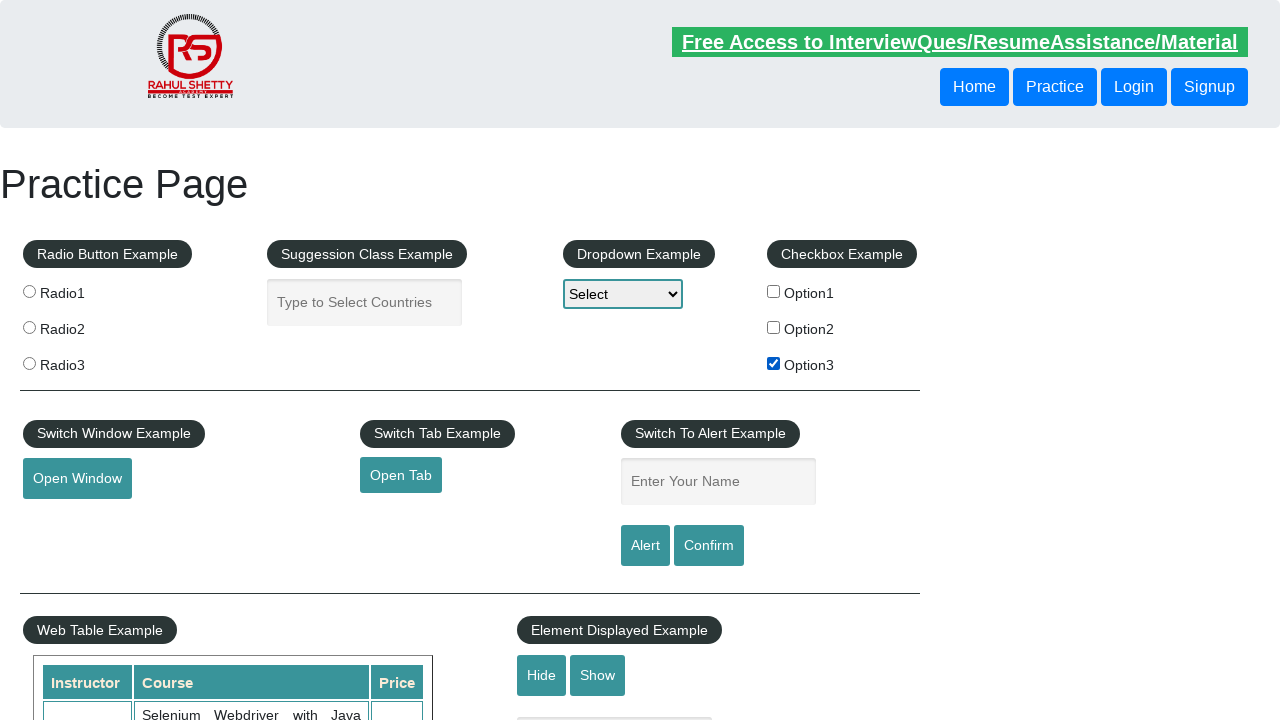